Tests Ajio's search and filter functionality by searching for bags, applying gender and category filters to refine the results

Starting URL: https://www.ajio.com/

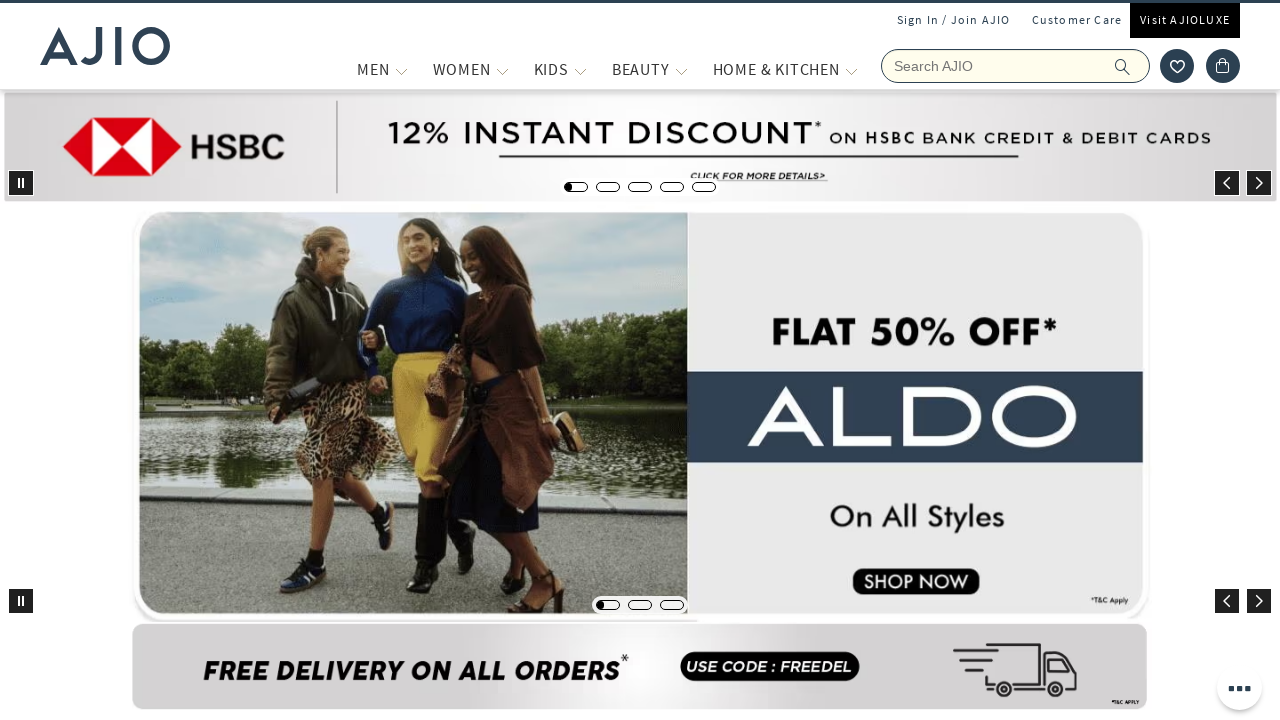

Filled search field with 'bags' on input[name='searchVal']
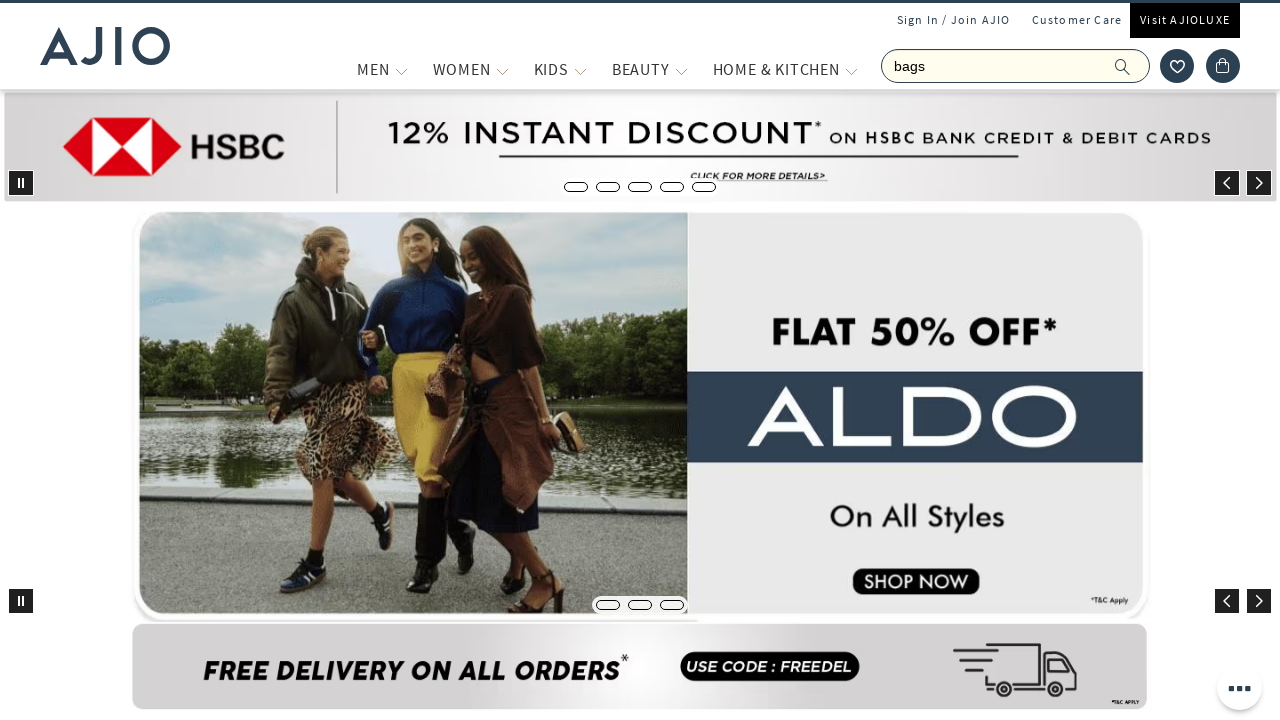

Pressed Enter to search for bags on input[name='searchVal']
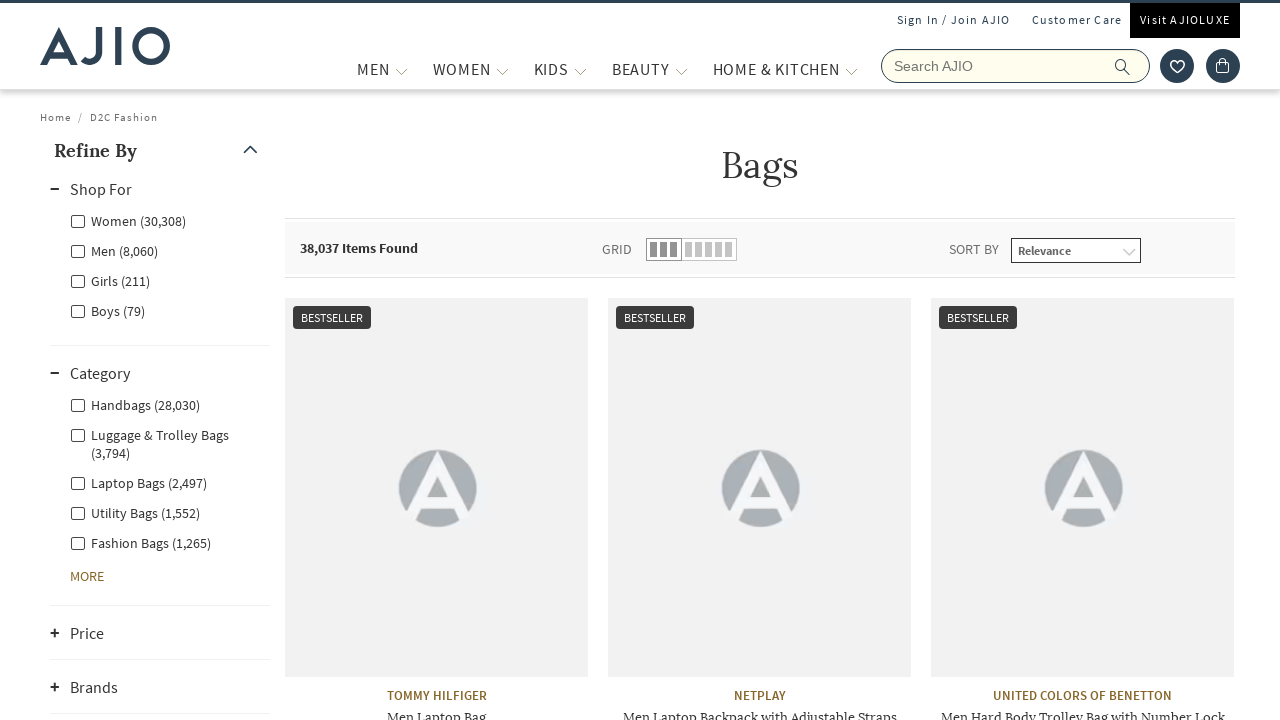

Search results loaded successfully
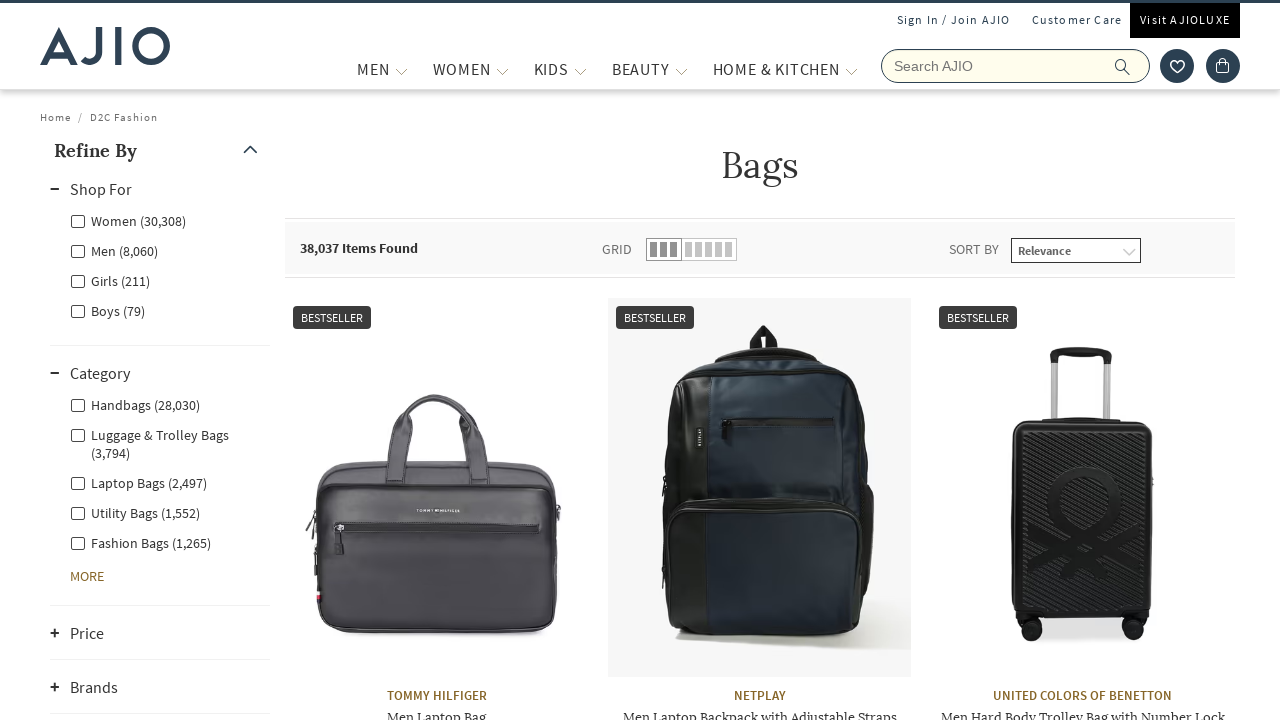

Applied Men gender filter at (114, 250) on xpath=//input[@id='Men']/following-sibling::label
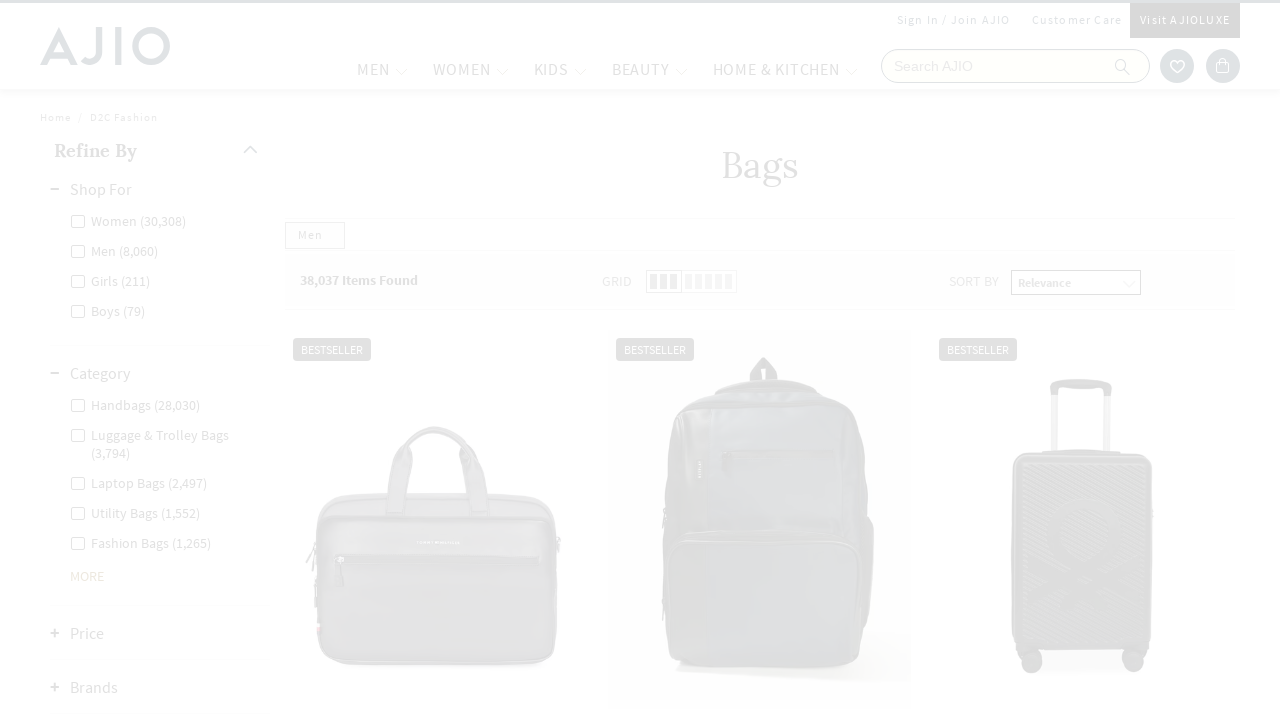

Waited for Men filter to apply
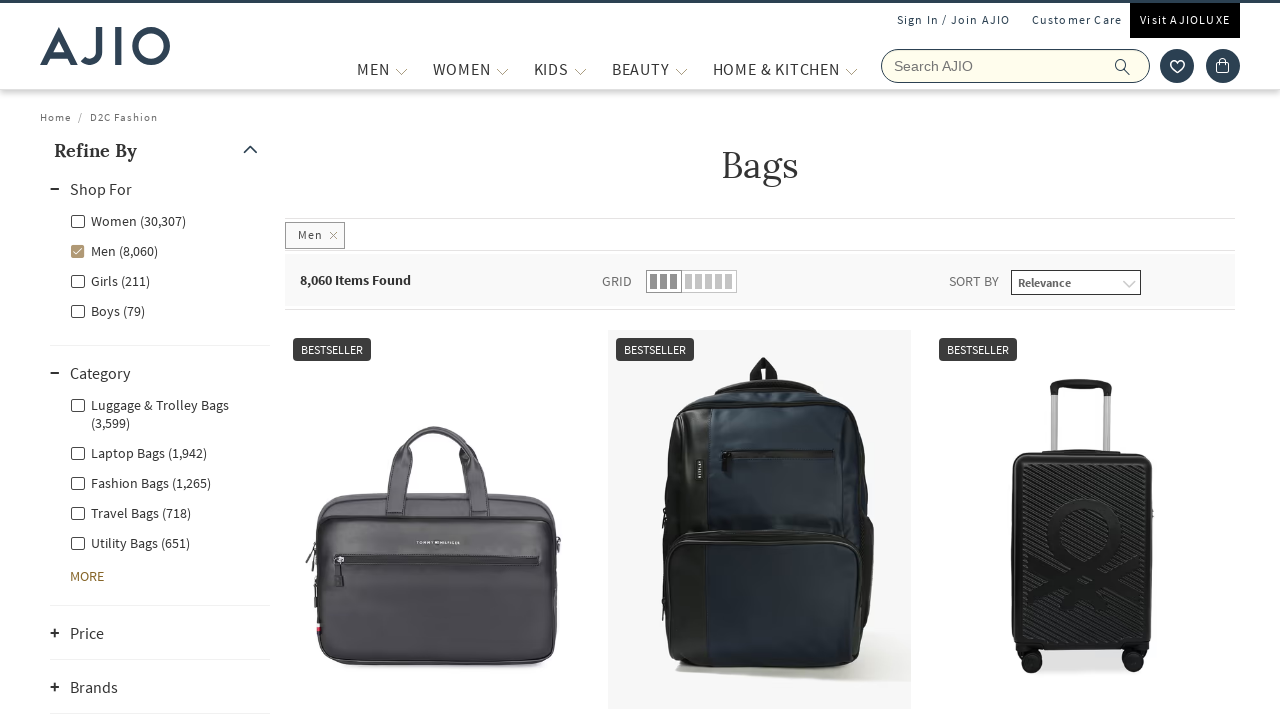

Applied Fashion Bags category filter at (140, 482) on xpath=//input[@id='Men - Fashion Bags']/following-sibling::label
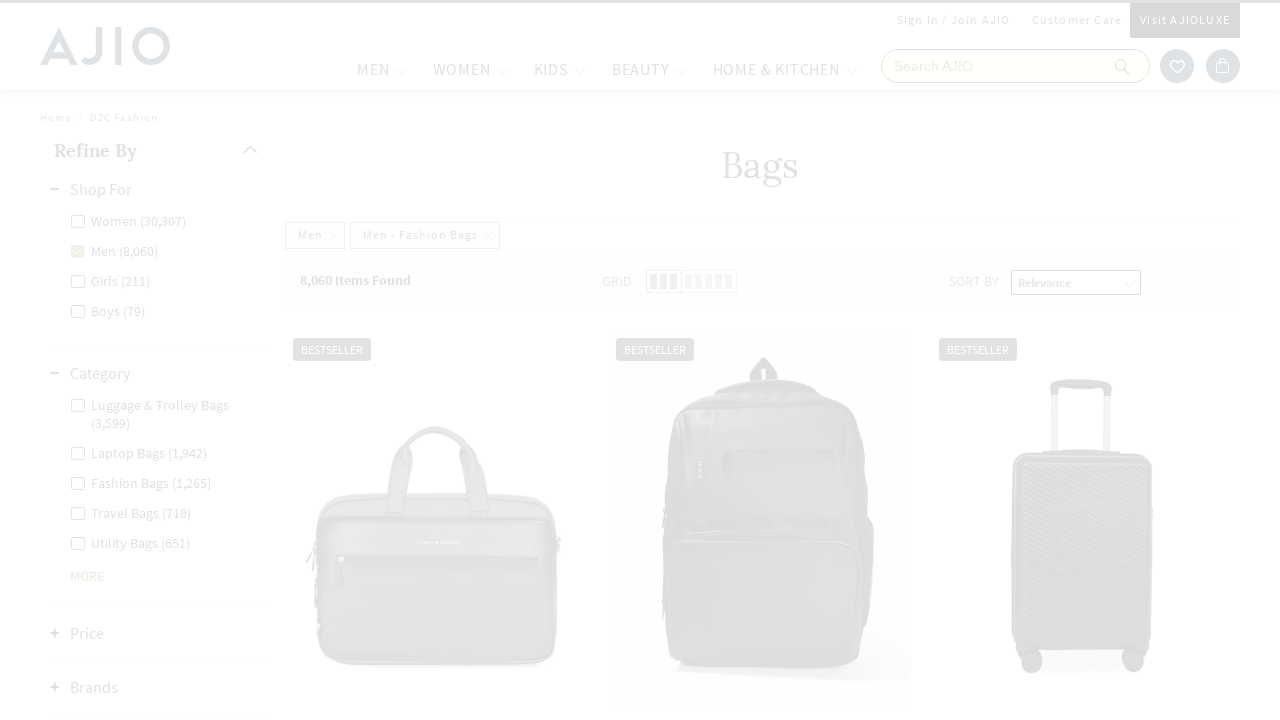

Waited for Fashion Bags filter to apply
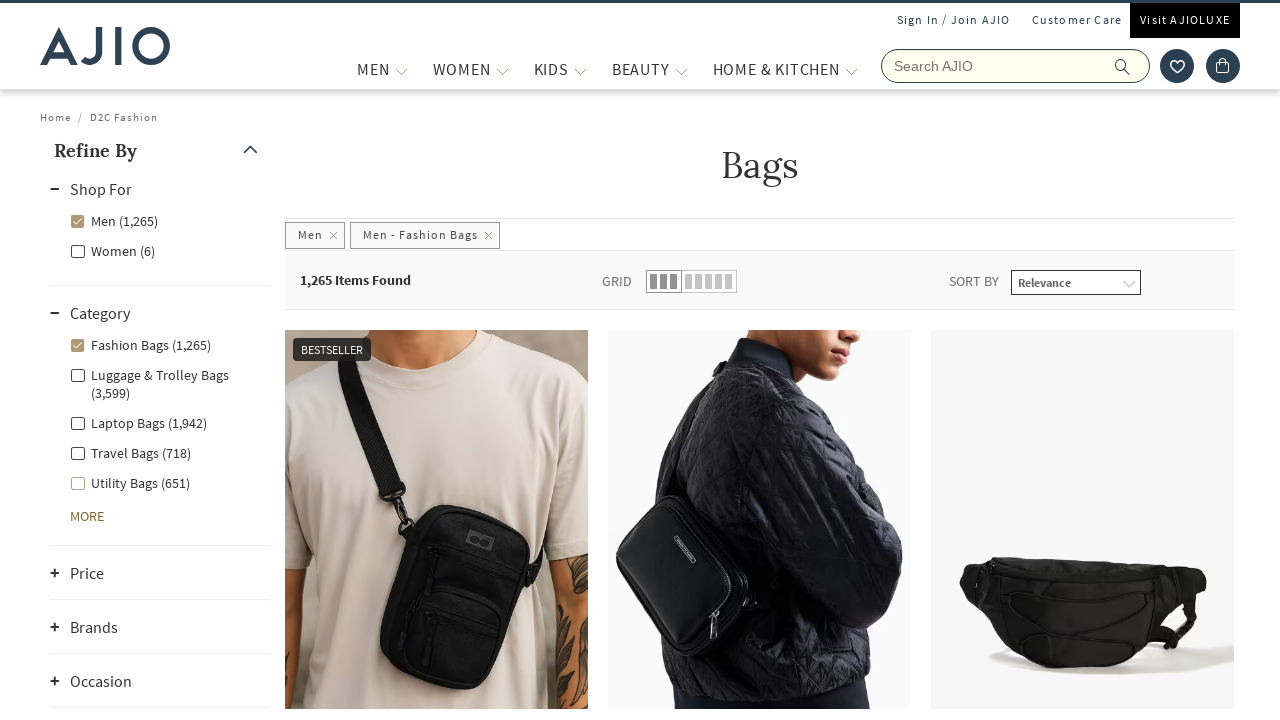

Brand element found in search results
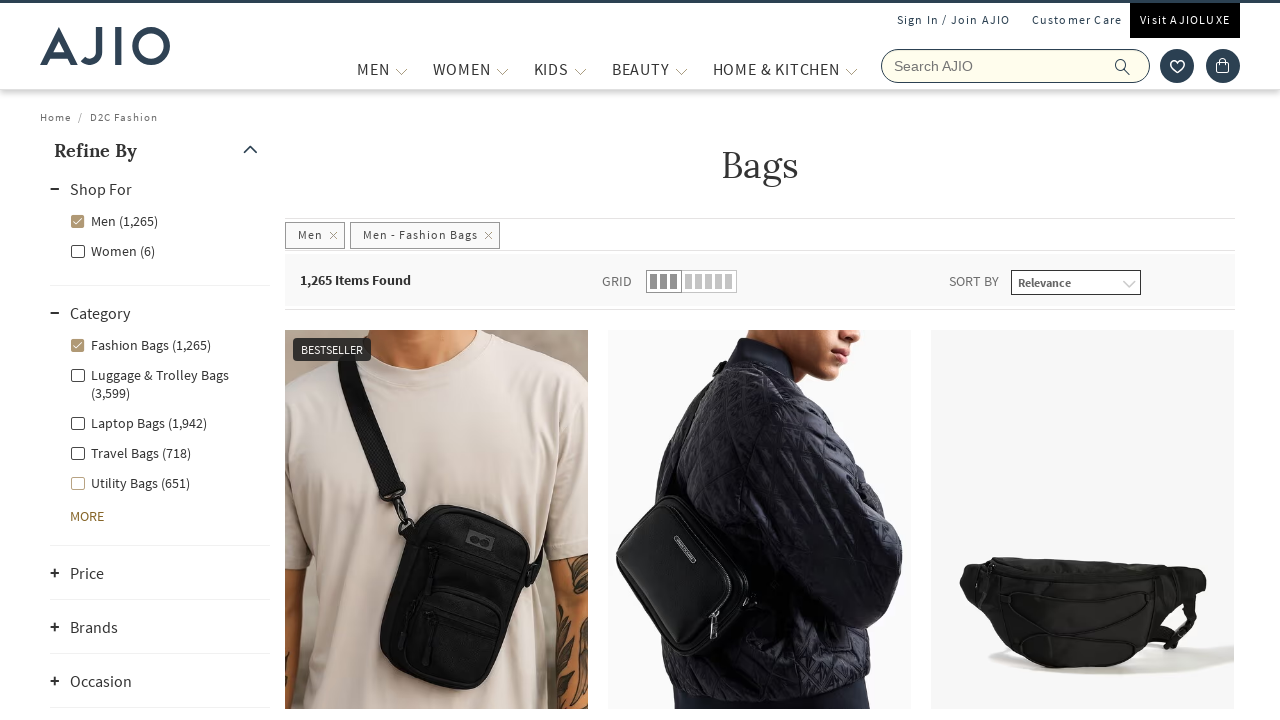

Search results verified - filtered bags for men displayed
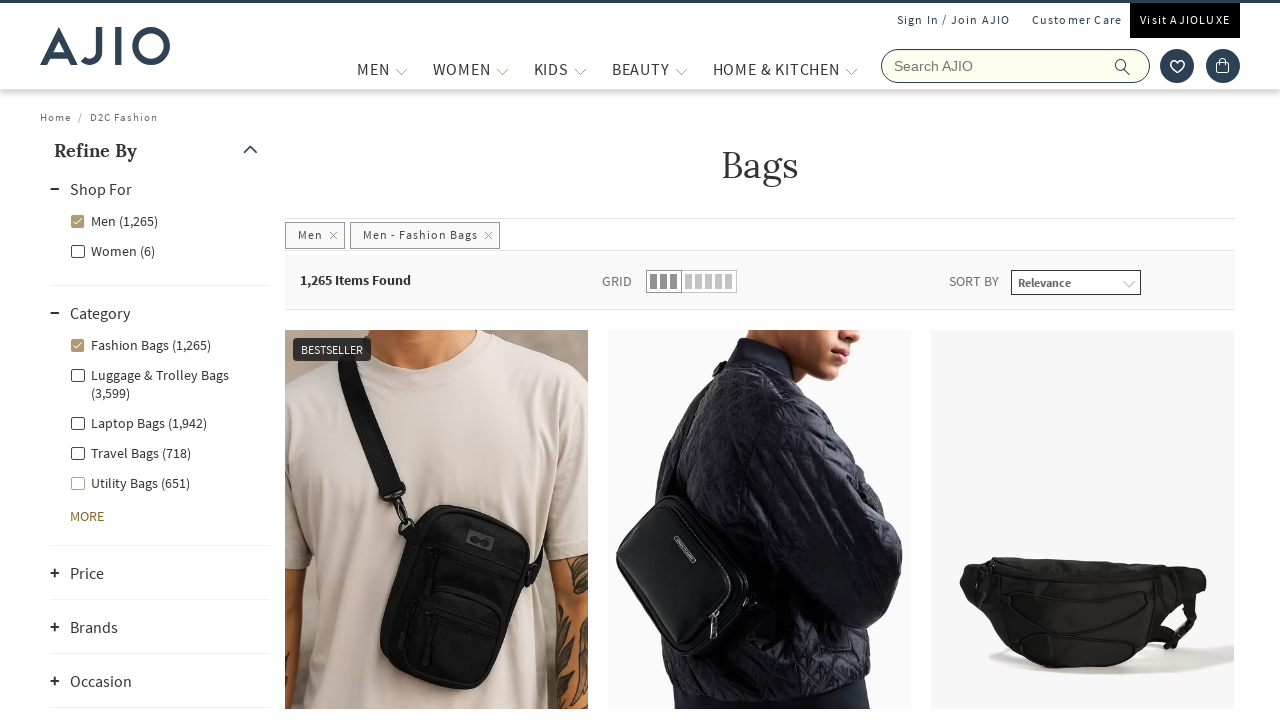

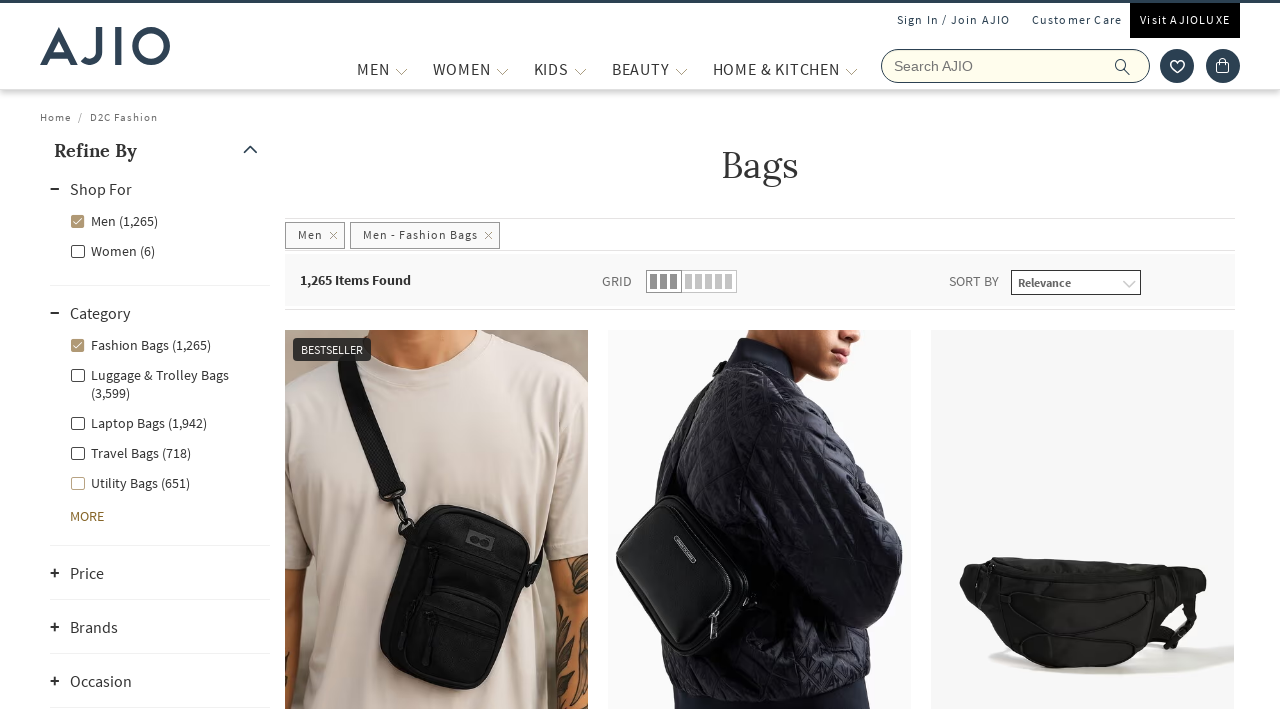